Tests date picker functionality by selecting a specific date (year, month, day) from a calendar widget

Starting URL: https://testautomationpractice.blogspot.com/

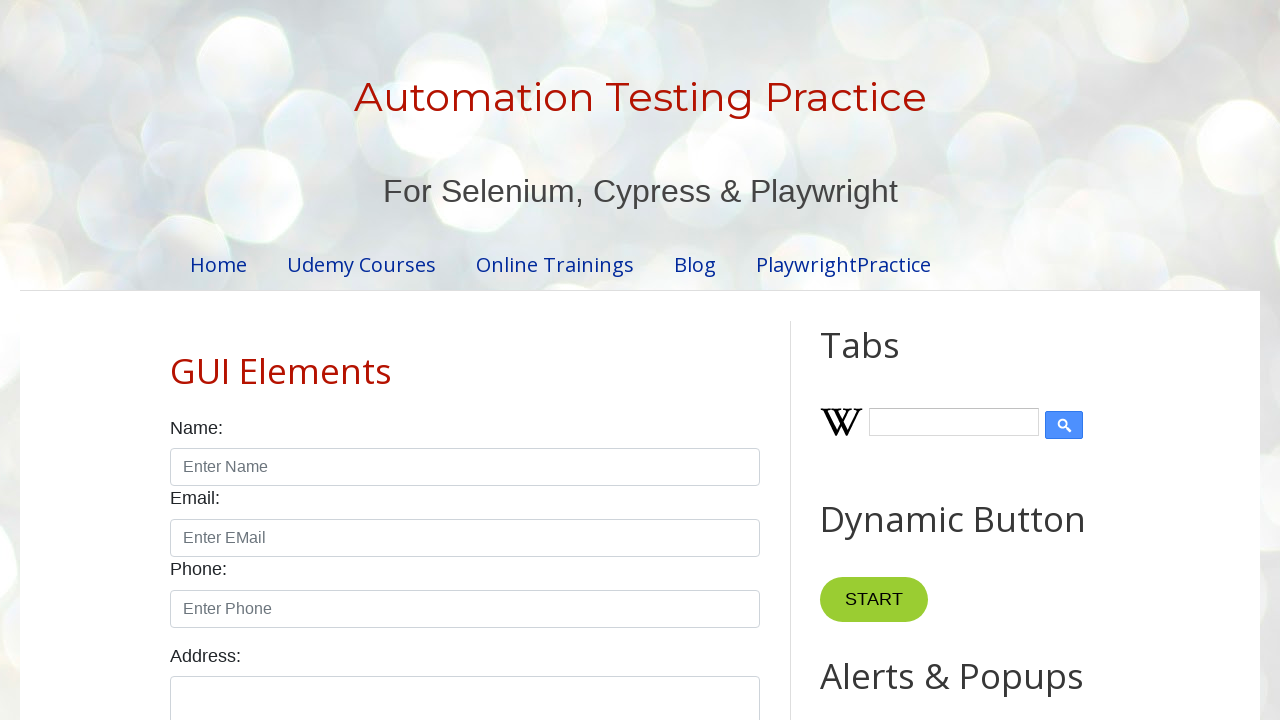

Clicked date input field to open date picker at (520, 360) on input#txtDate
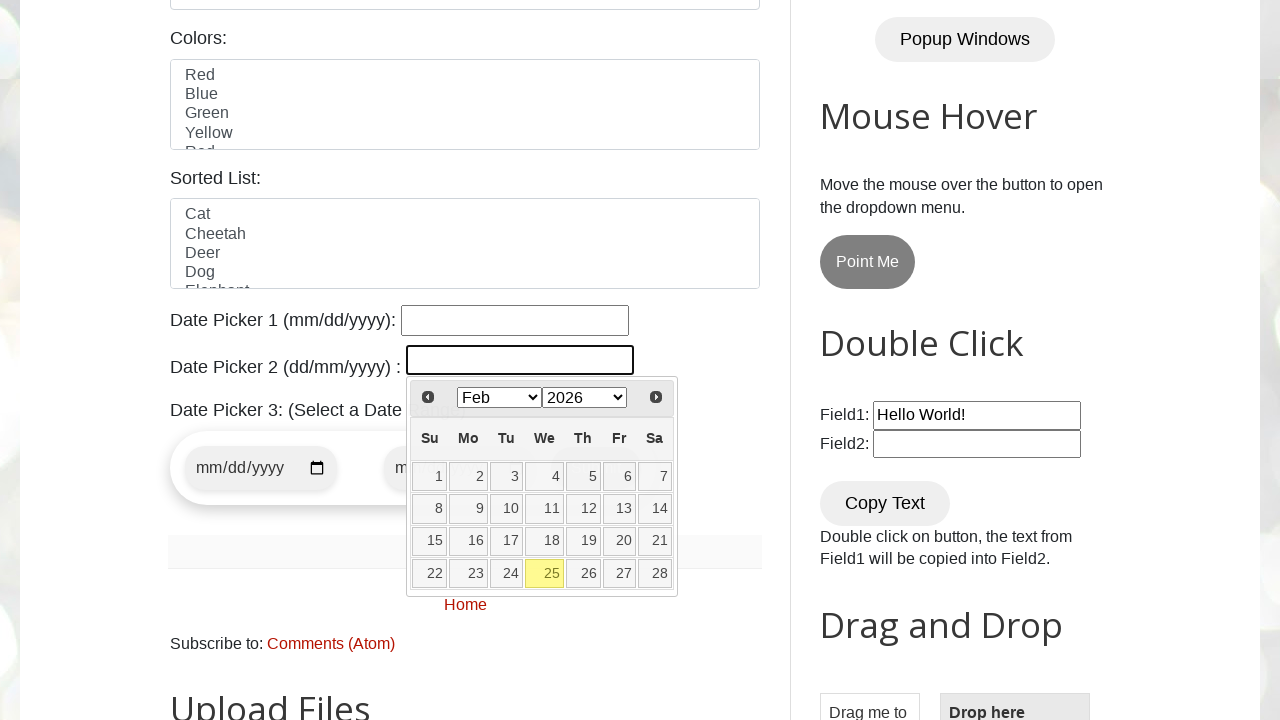

Selected year 2023 from year dropdown on select.ui-datepicker-year
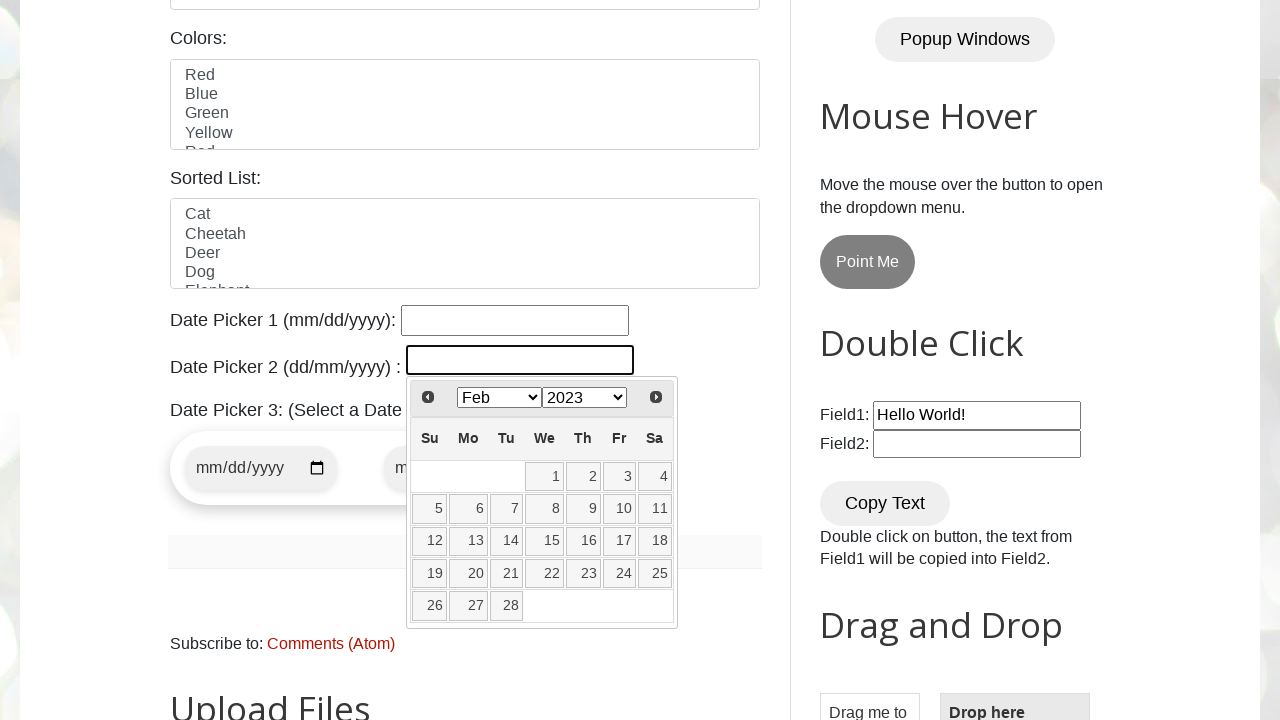

Selected May from month dropdown on select.ui-datepicker-month
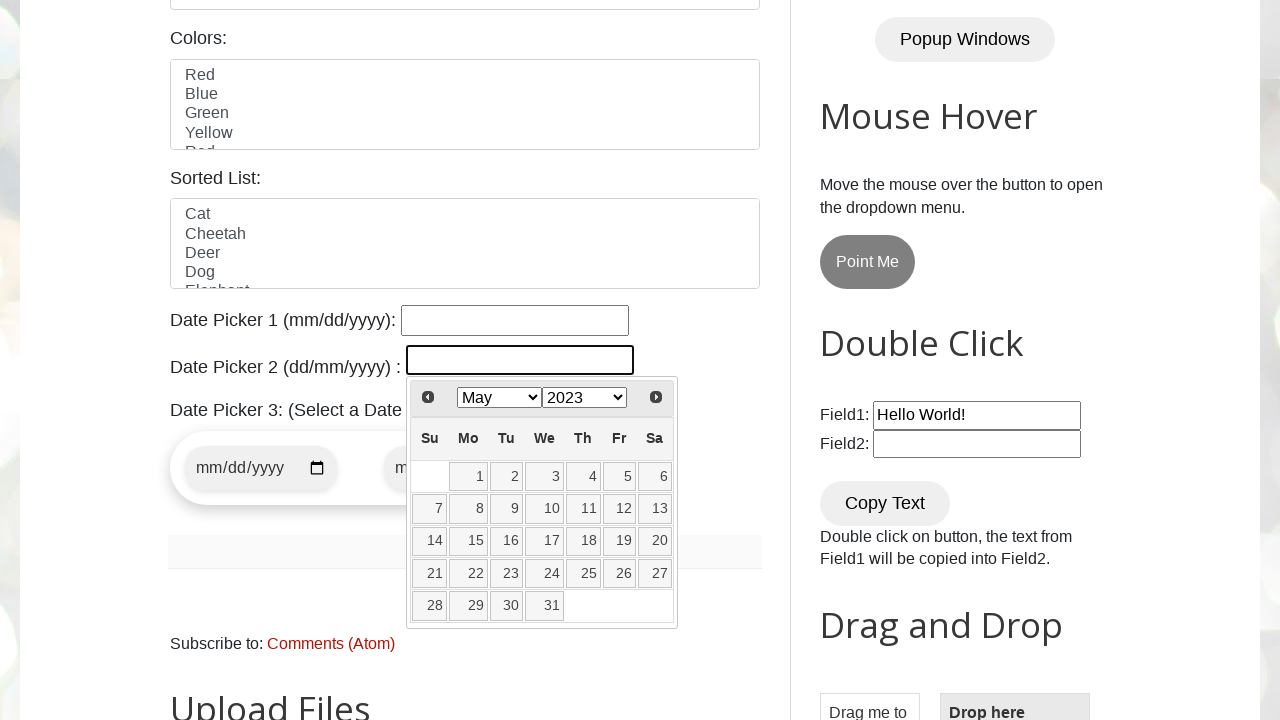

Clicked on date 14 in calendar widget at (430, 541) on //a[text()='14']
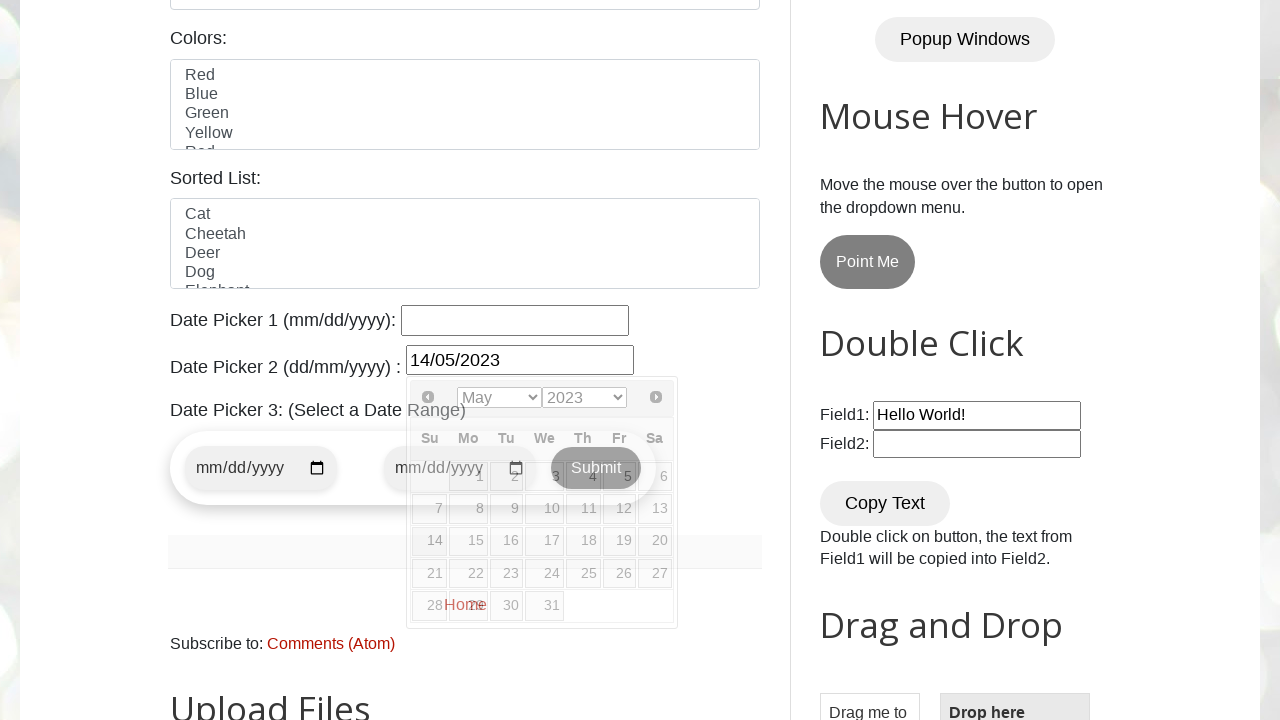

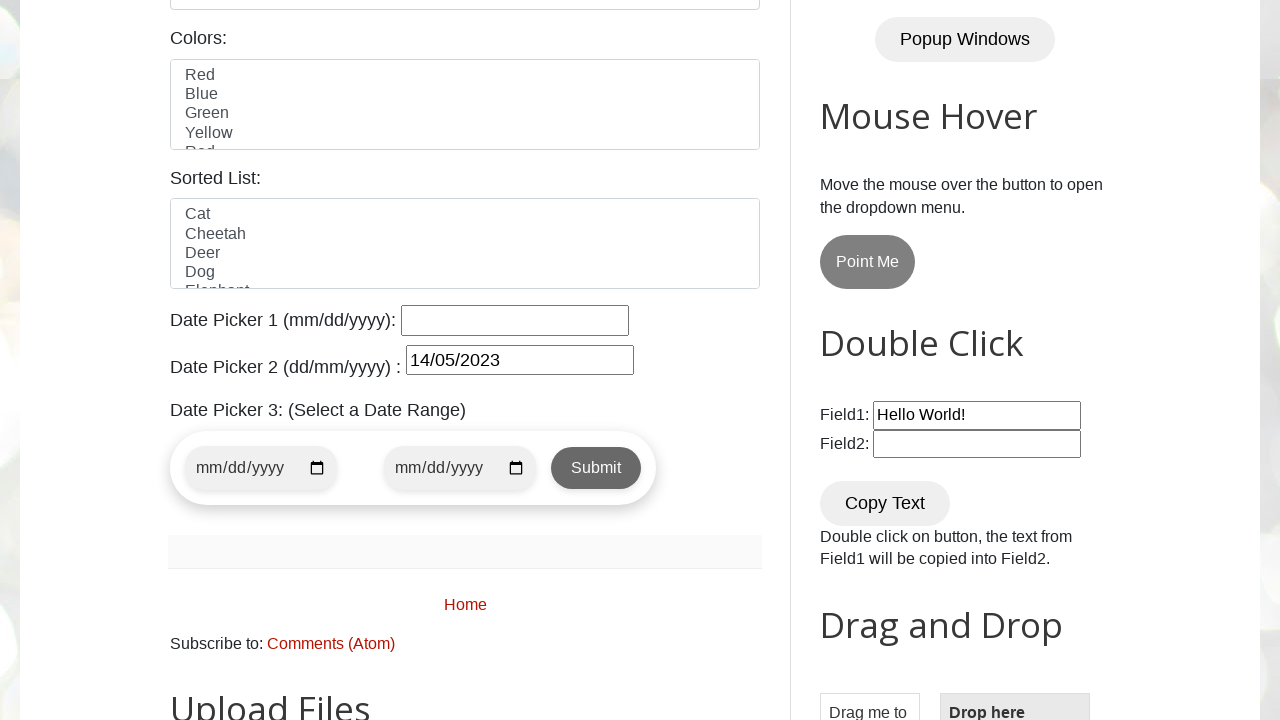